Navigates to AnhTester website and clicks on the blog link

Starting URL: https://anhtester.com

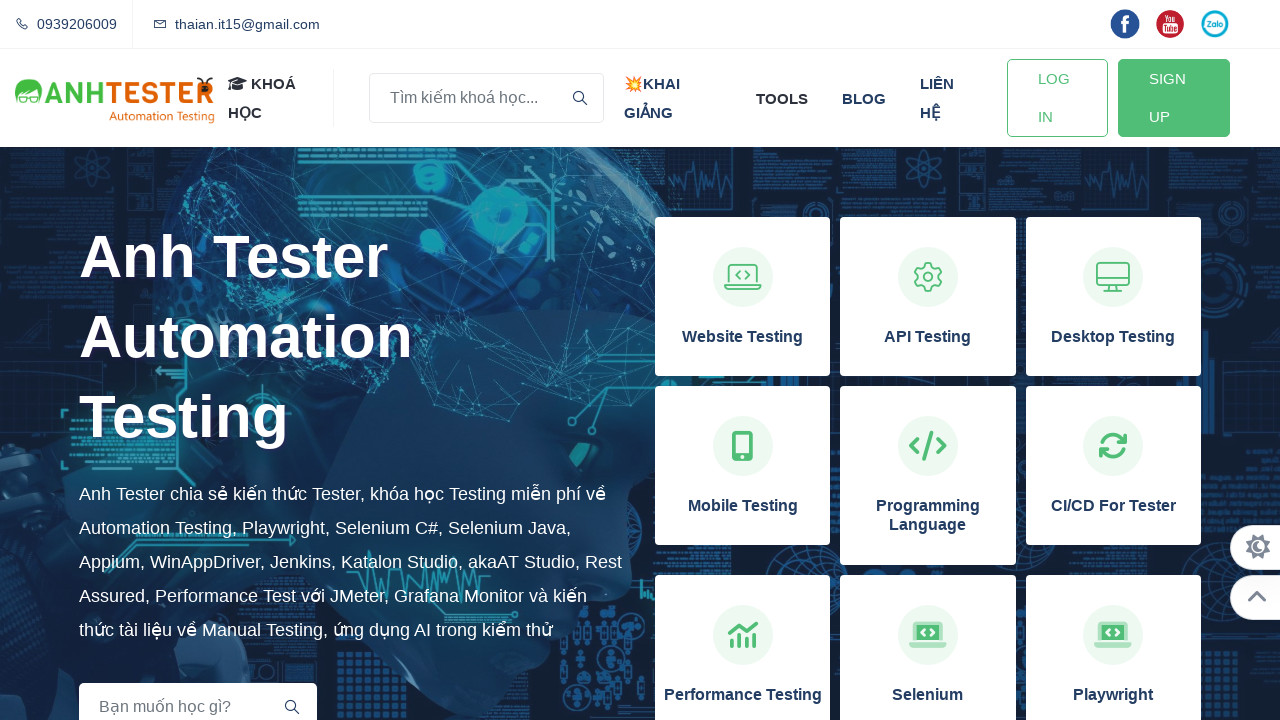

Navigated to AnhTester website at https://anhtester.com
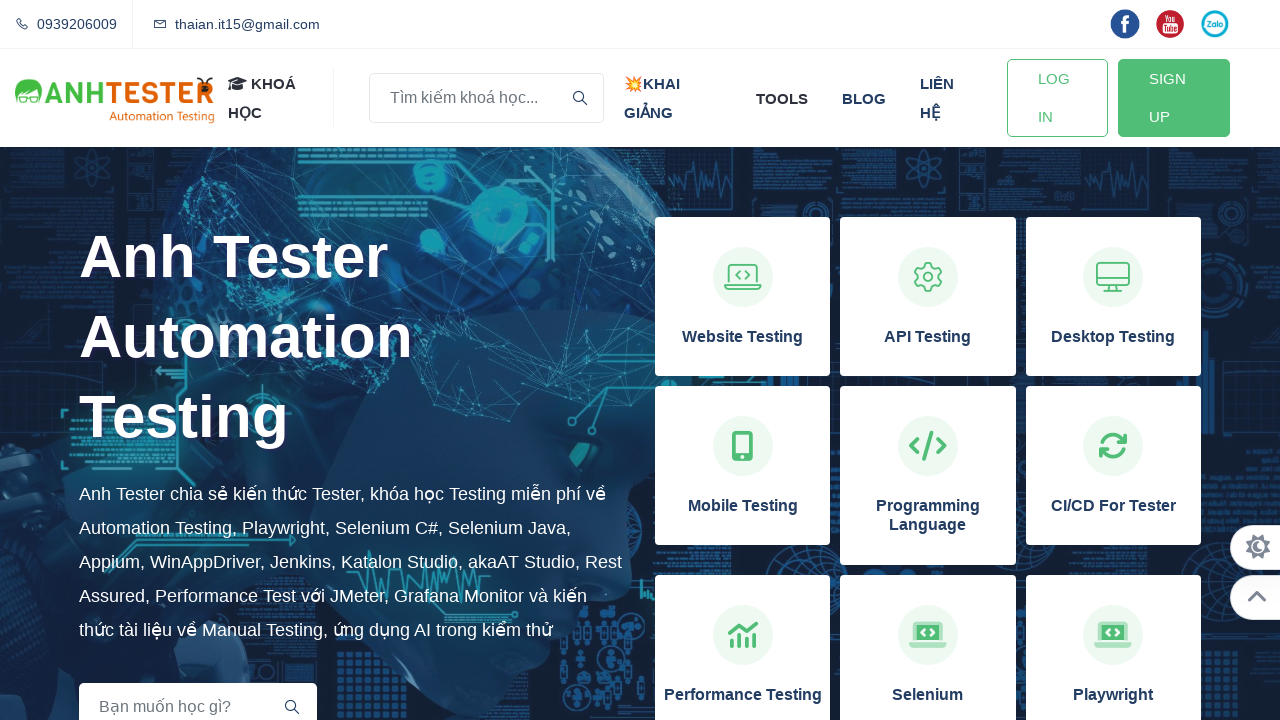

Clicked on the blog link at (864, 98) on xpath=//a[normalize-space()='blog']
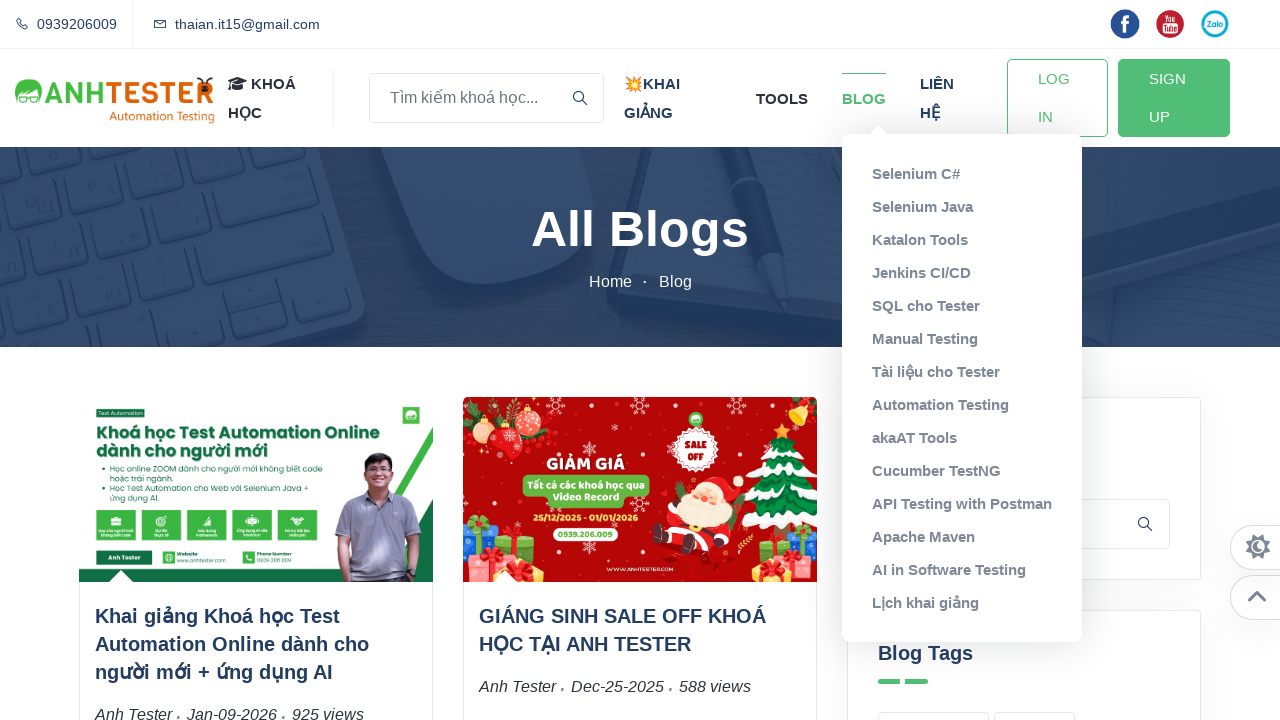

Navigation completed and page fully loaded
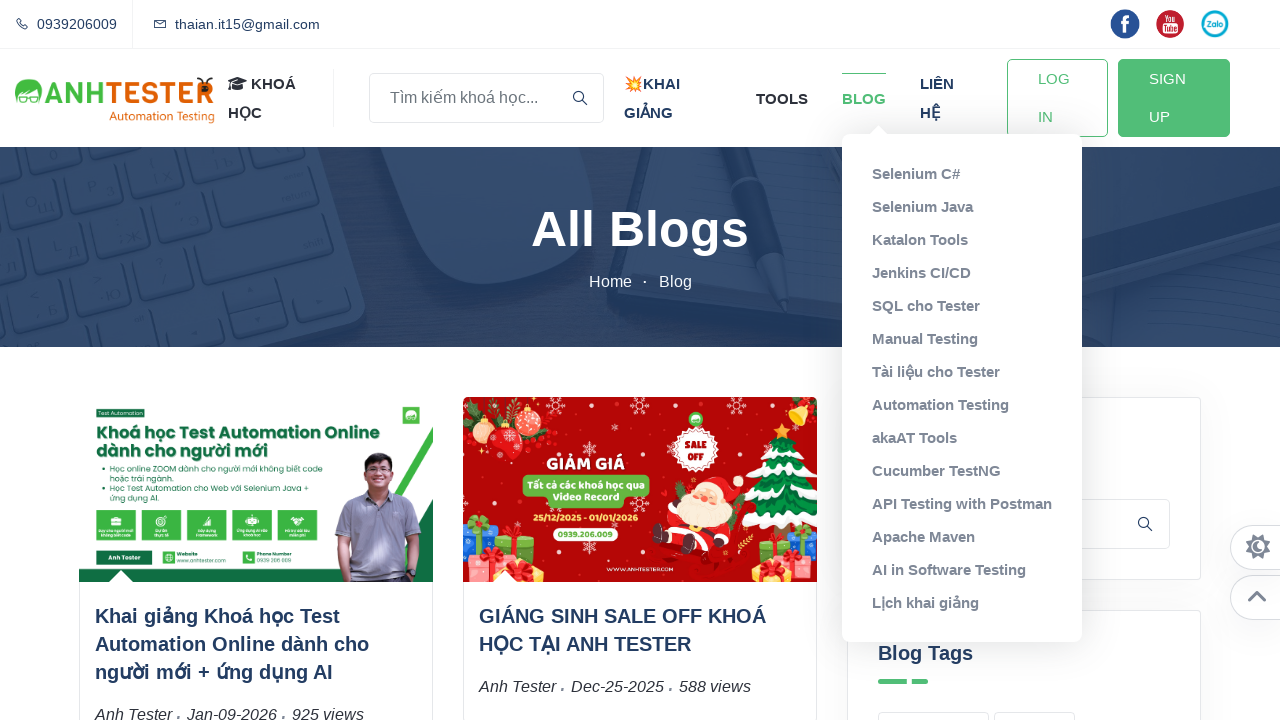

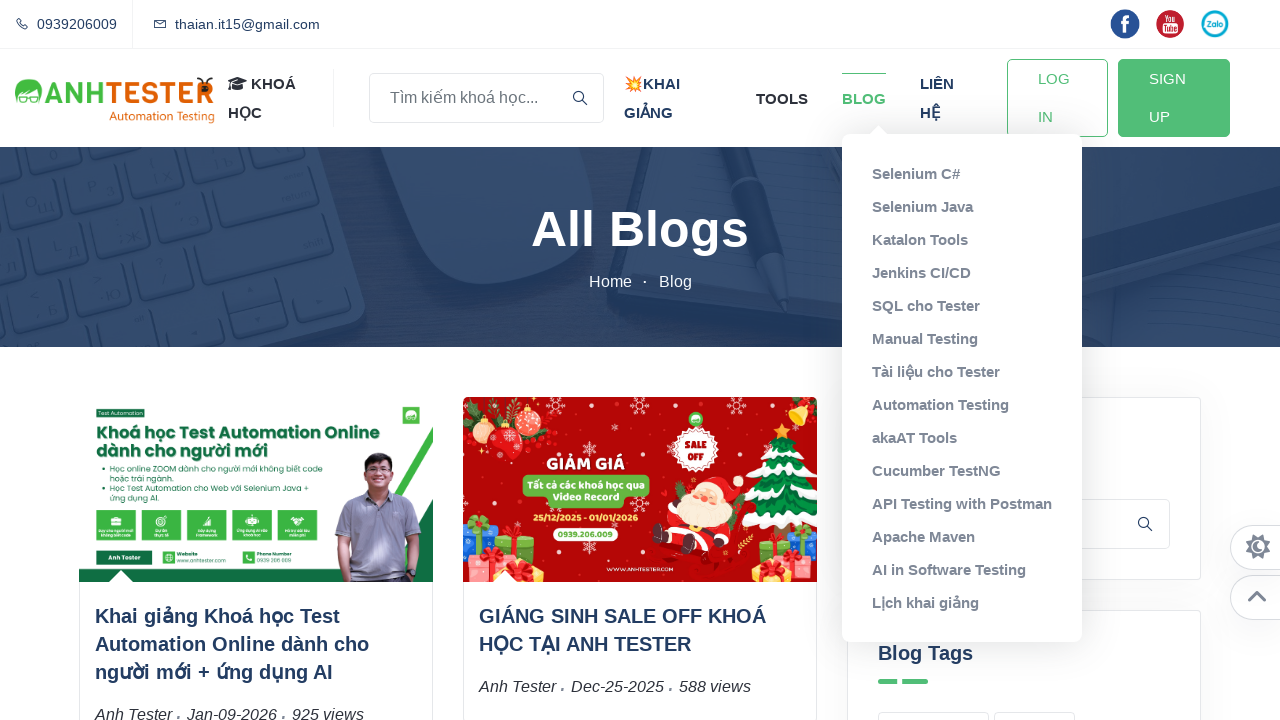